Tests right-click (context click) functionality on an image element to trigger a context menu

Starting URL: https://deluxe-menu.com/popup-mode-sample.html

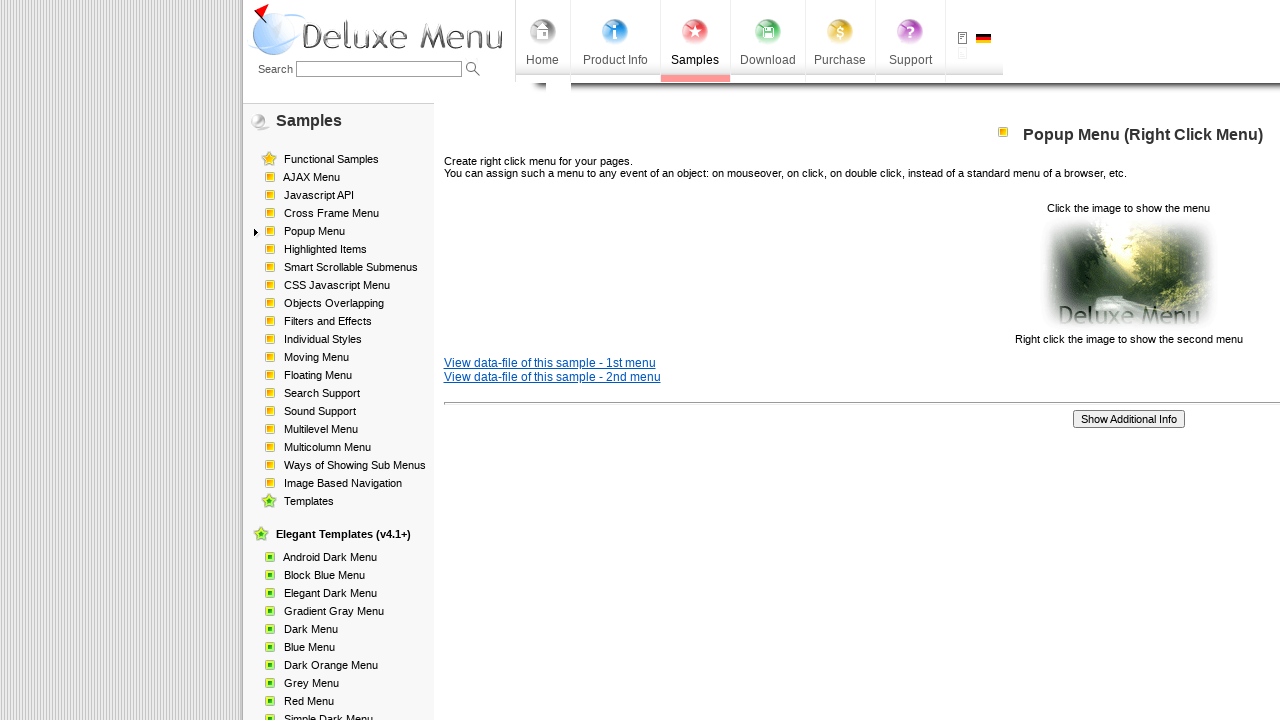

Navigated to popup mode sample page
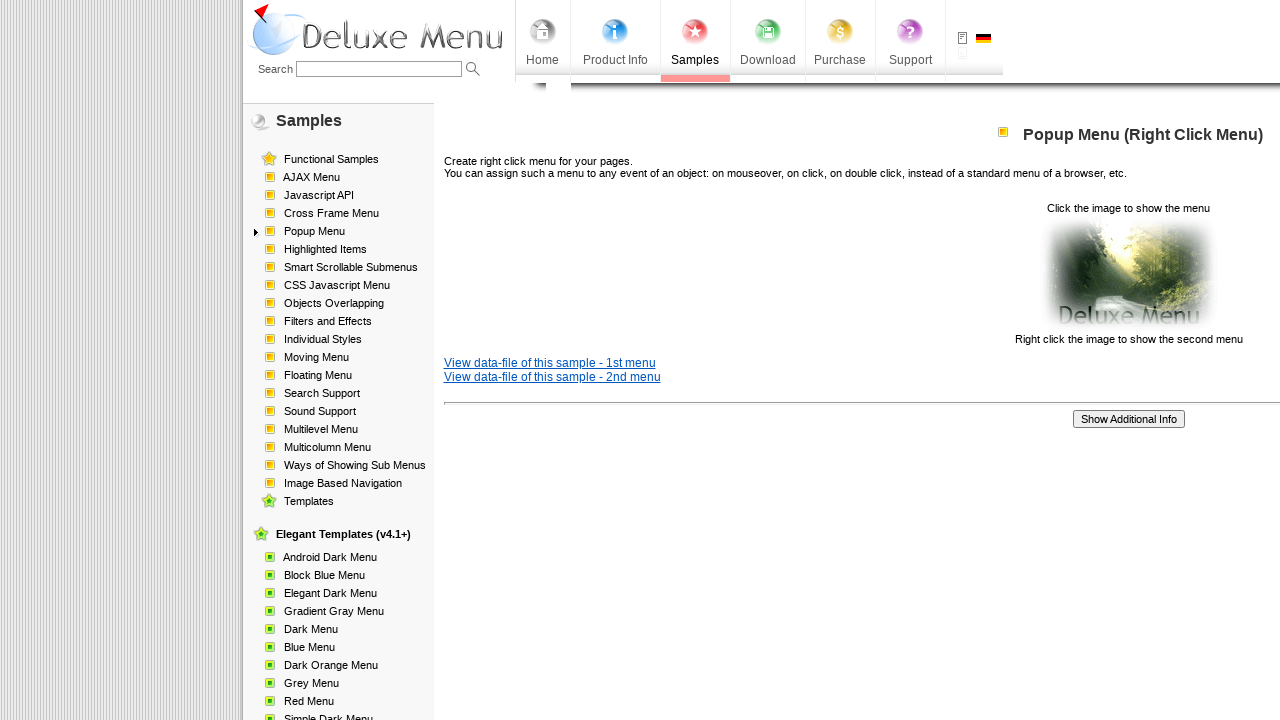

Right-clicked on image element to trigger context menu at (1128, 274) on (//p[@align='center'])[2]/img
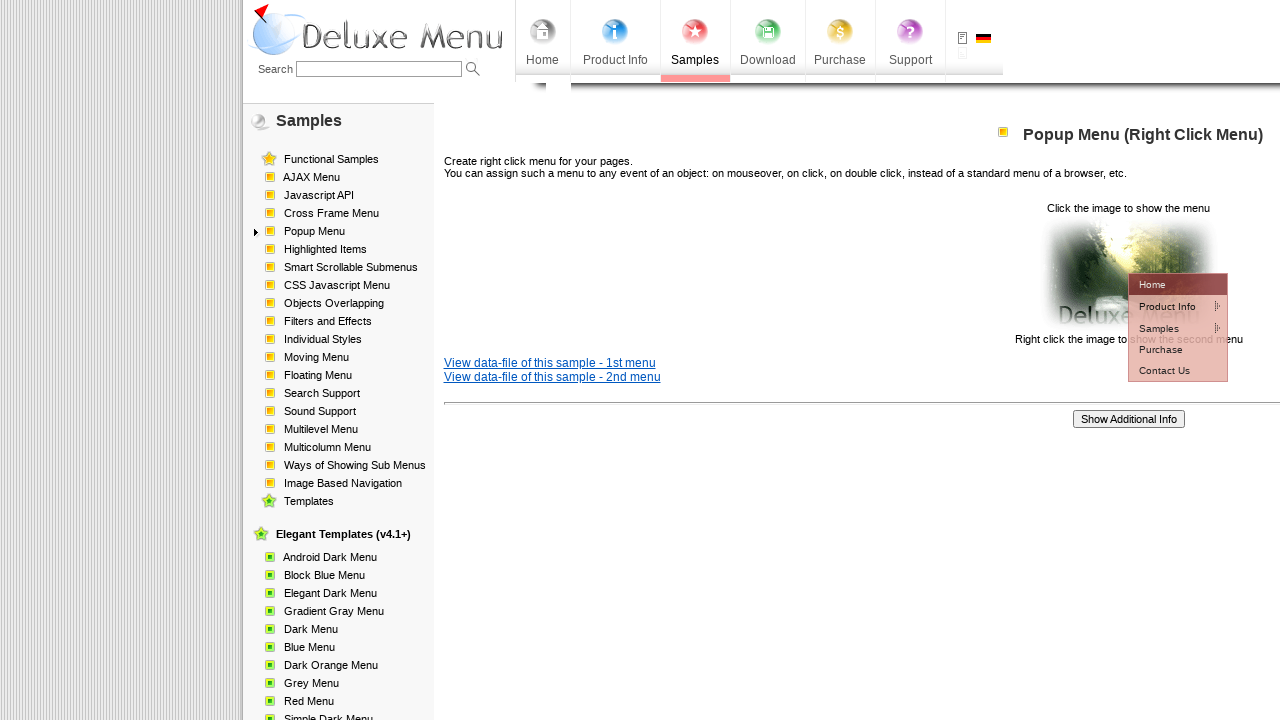

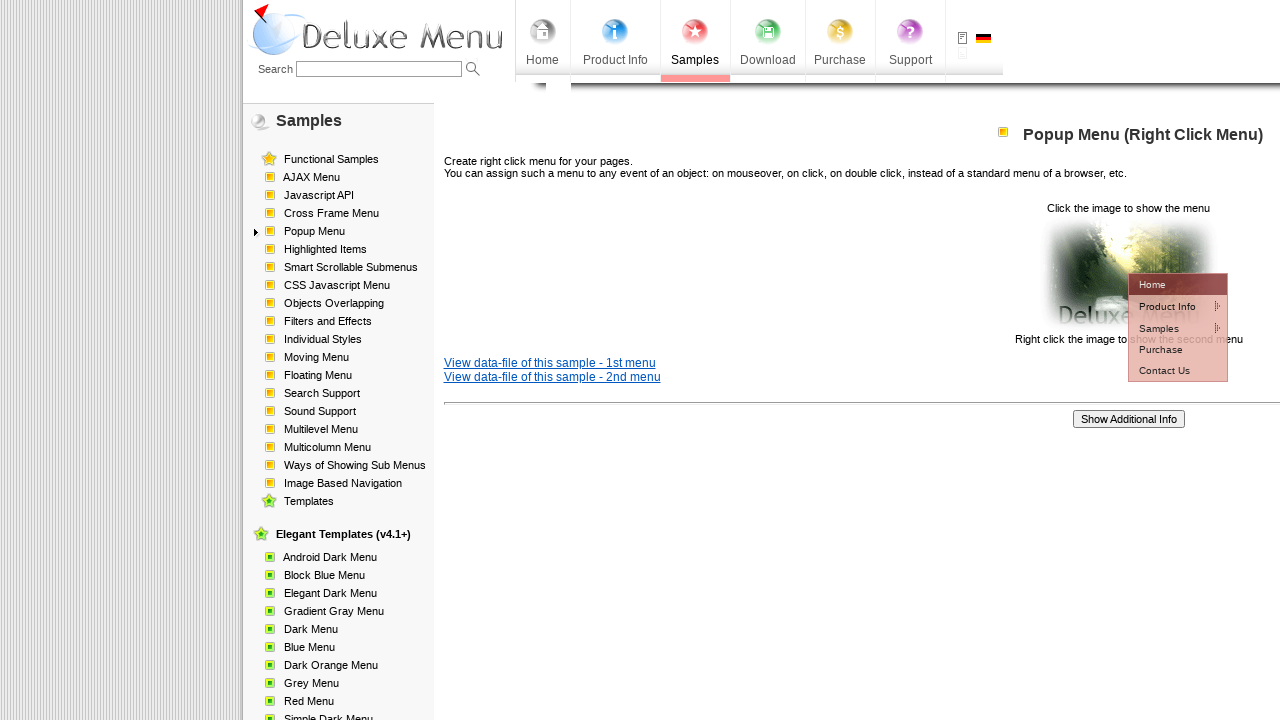